Clicks the blue button 5 times to verify the button font property

Starting URL: https://the-internet.herokuapp.com/challenging_dom

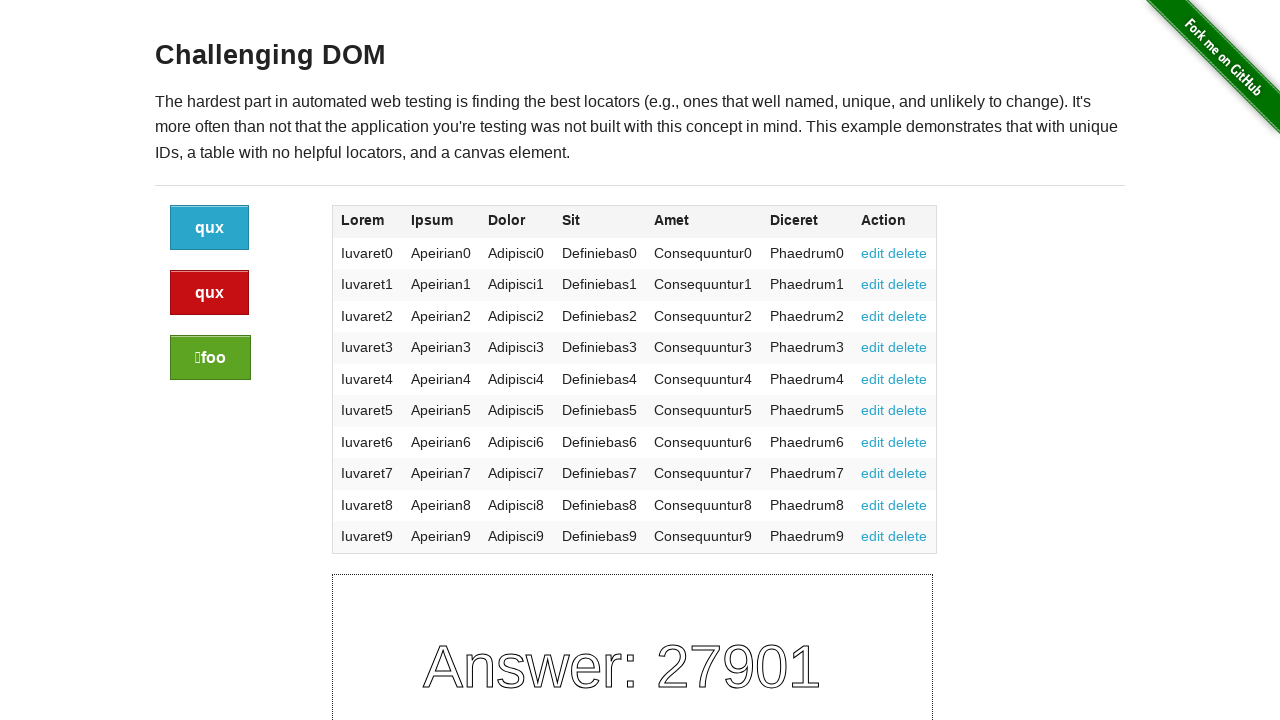

Navigated to the-internet.herokuapp.com/challenging_dom
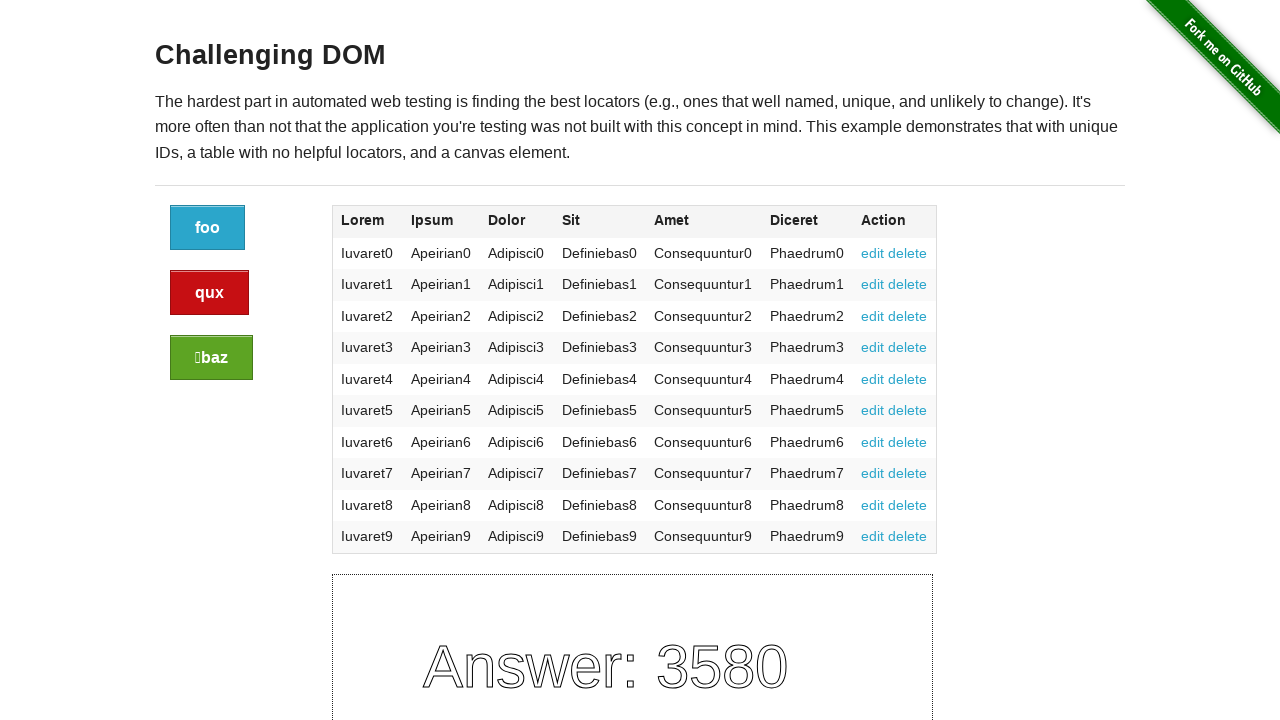

Clicked blue button (iteration 1 of 5) at (208, 228) on .button >> nth=0
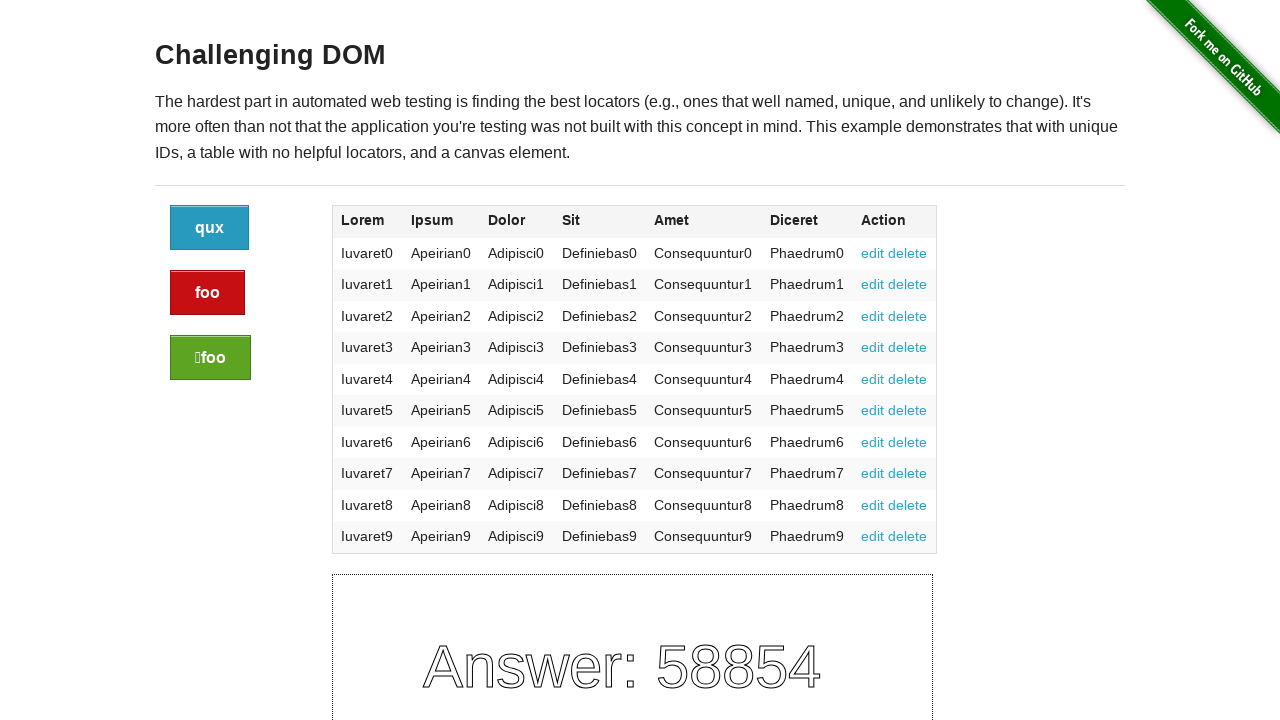

Clicked blue button (iteration 2 of 5) at (210, 228) on .button >> nth=0
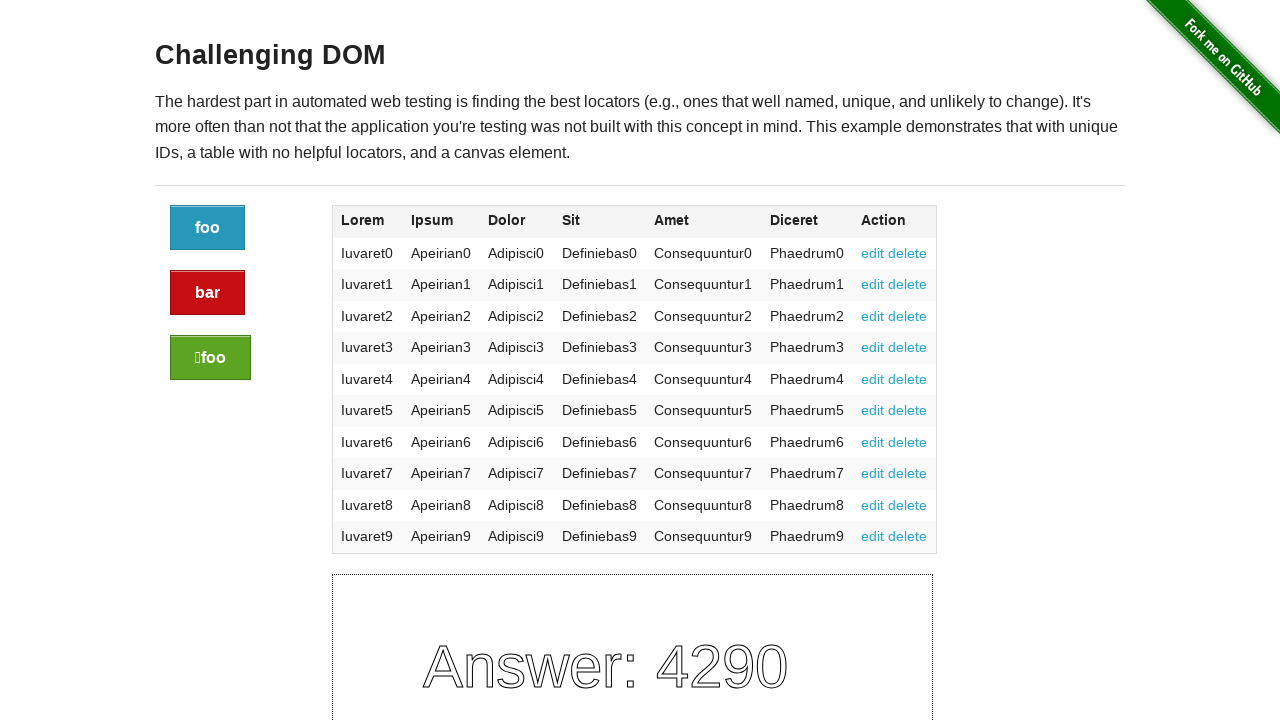

Clicked blue button (iteration 3 of 5) at (208, 228) on .button >> nth=0
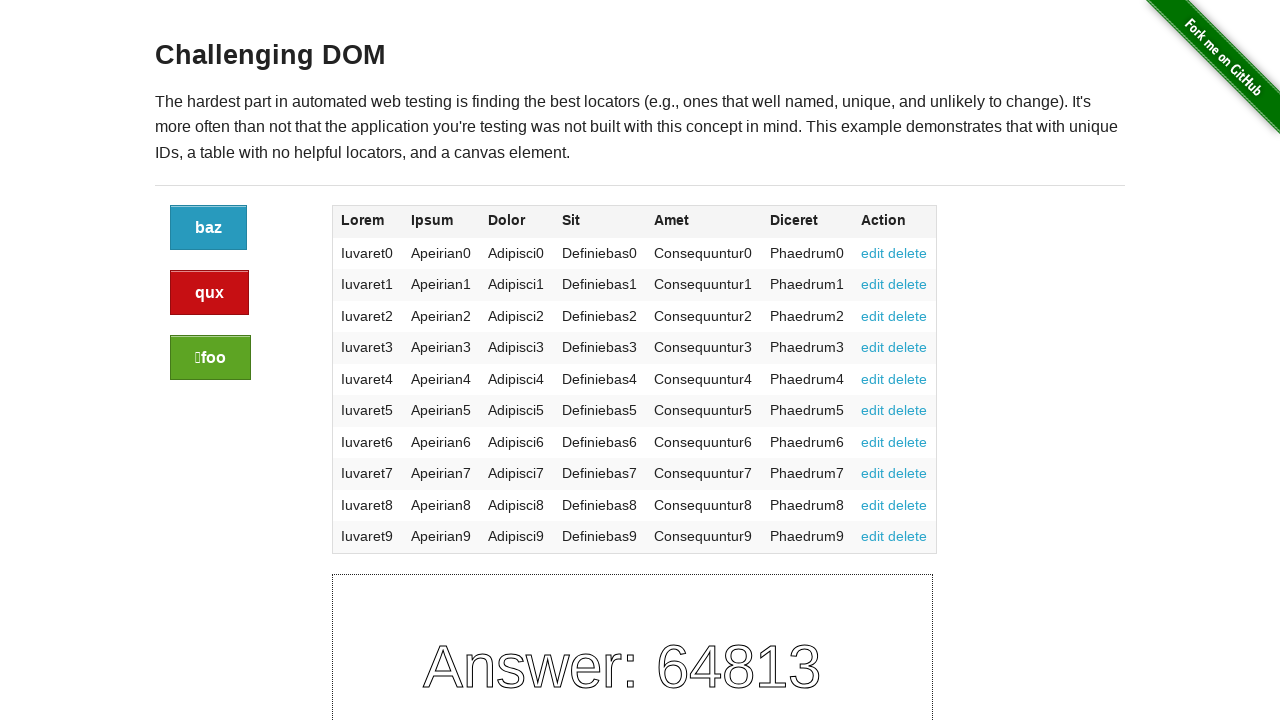

Clicked blue button (iteration 4 of 5) at (208, 228) on .button >> nth=0
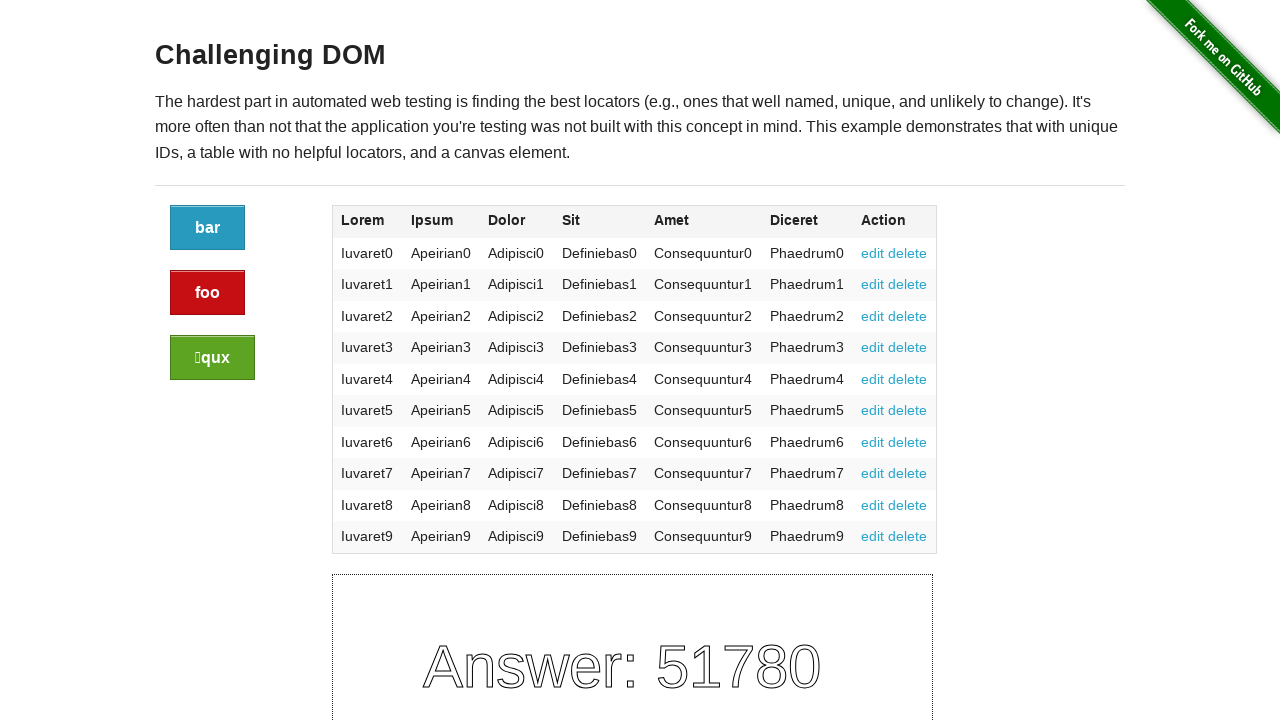

Clicked blue button (iteration 5 of 5) at (208, 228) on .button >> nth=0
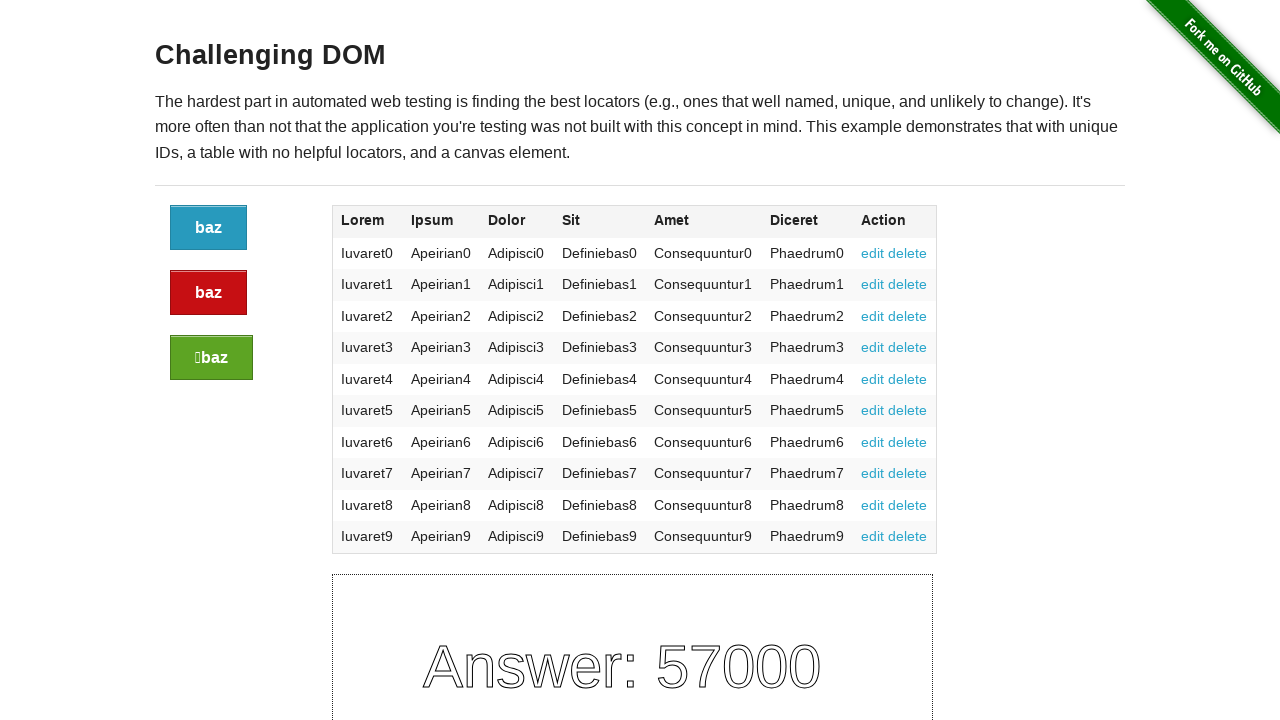

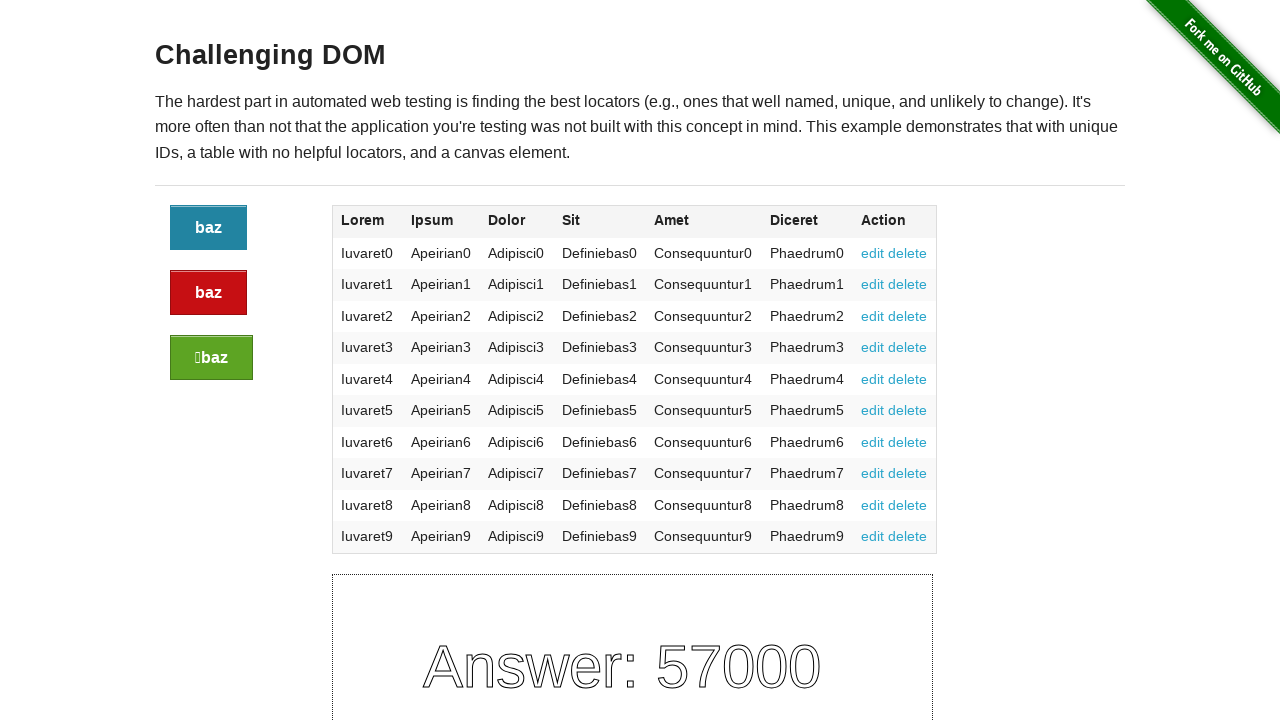